Tests revert draggable functionality where the dragged element reverts to its original position after being dropped

Starting URL: https://demoqa.com/droppable

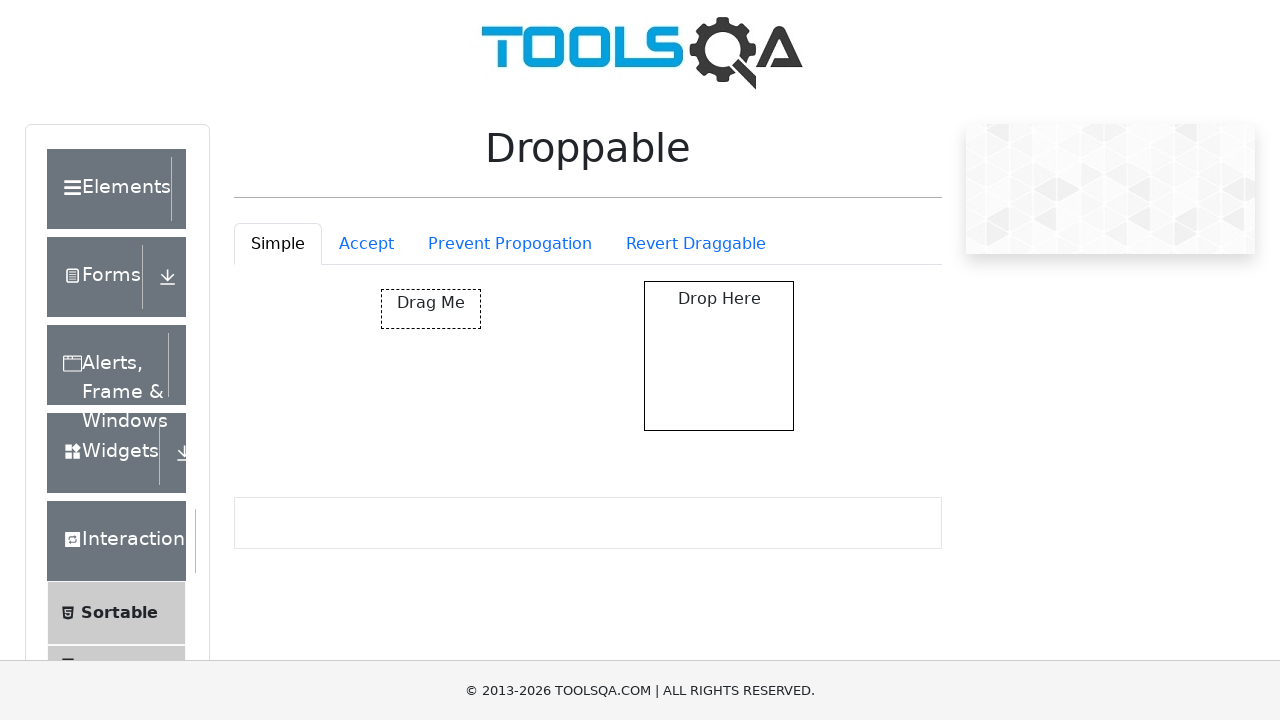

Waited for draggable element to load
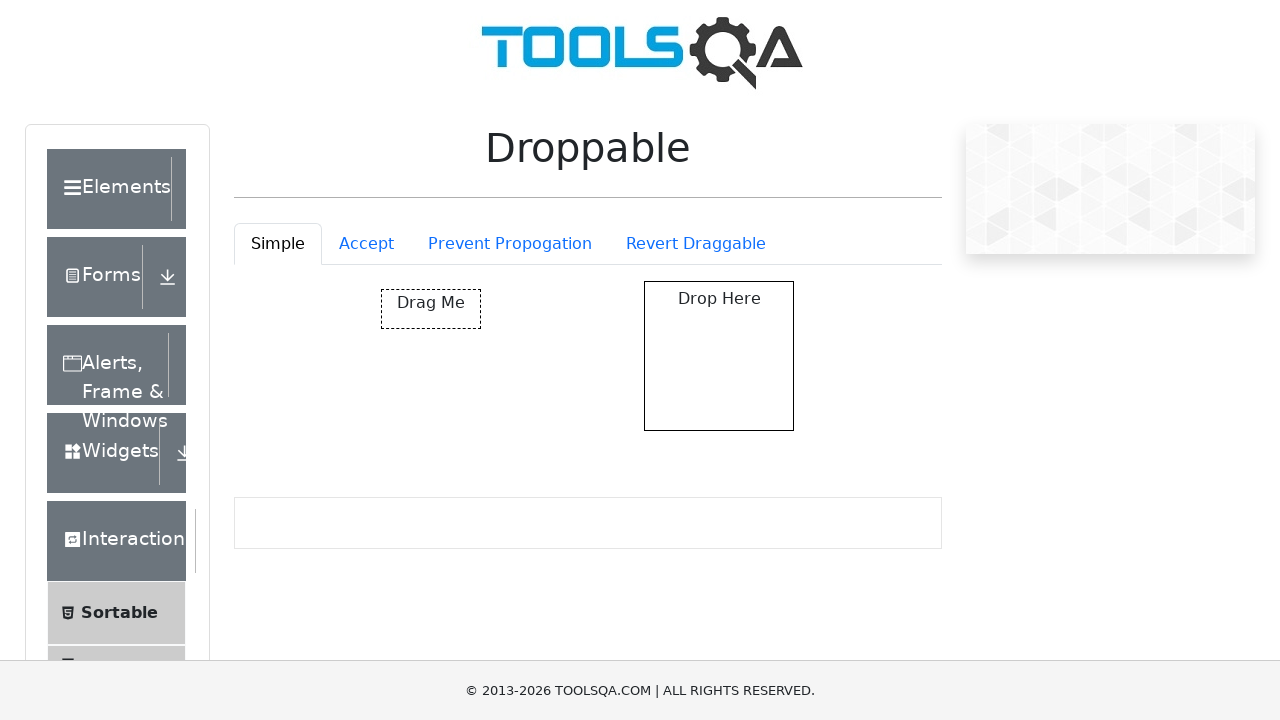

Clicked on Revert Draggable tab at (696, 244) on #droppableExample-tab-revertable
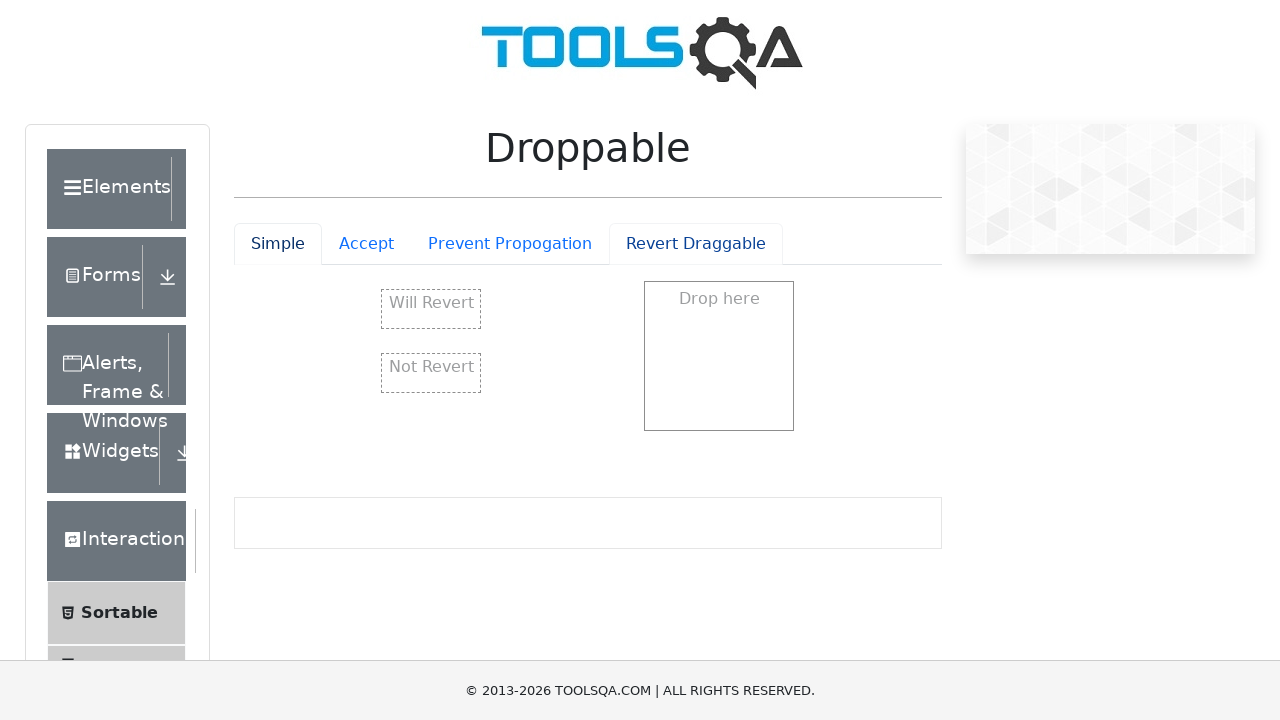

Waited for Revert Draggable tab content to load
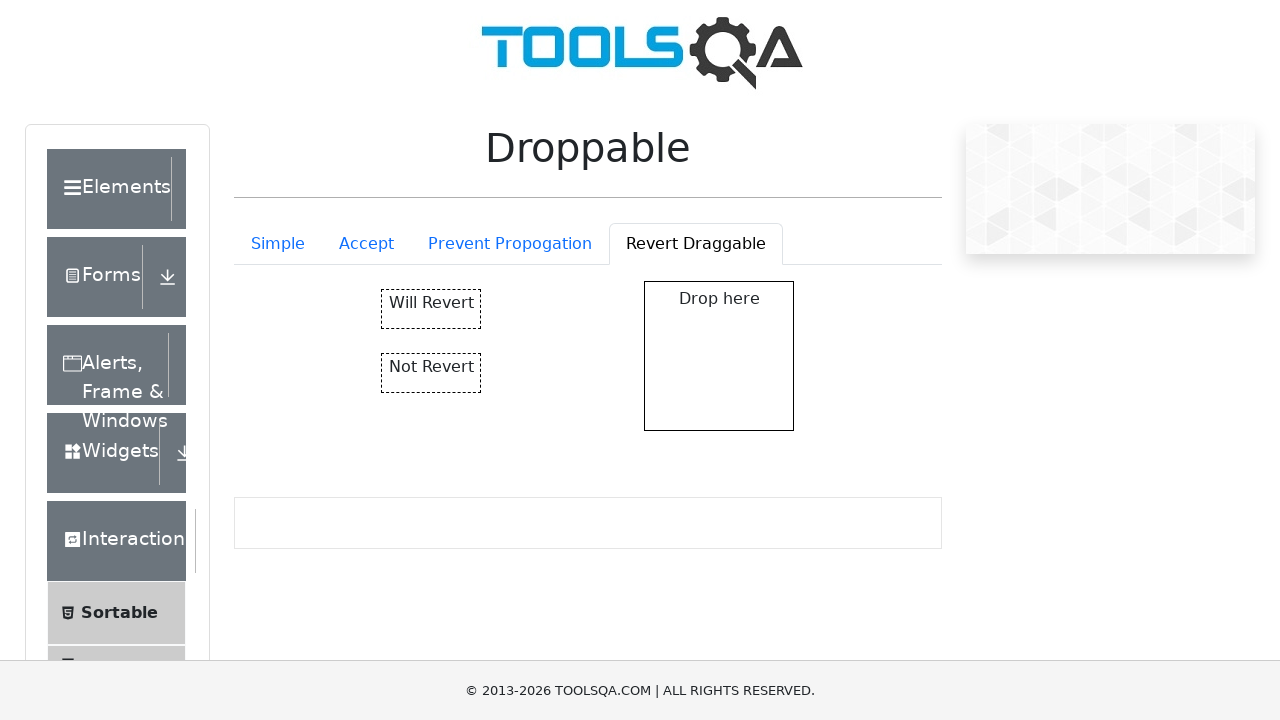

Located the 'Will Revert' drag element
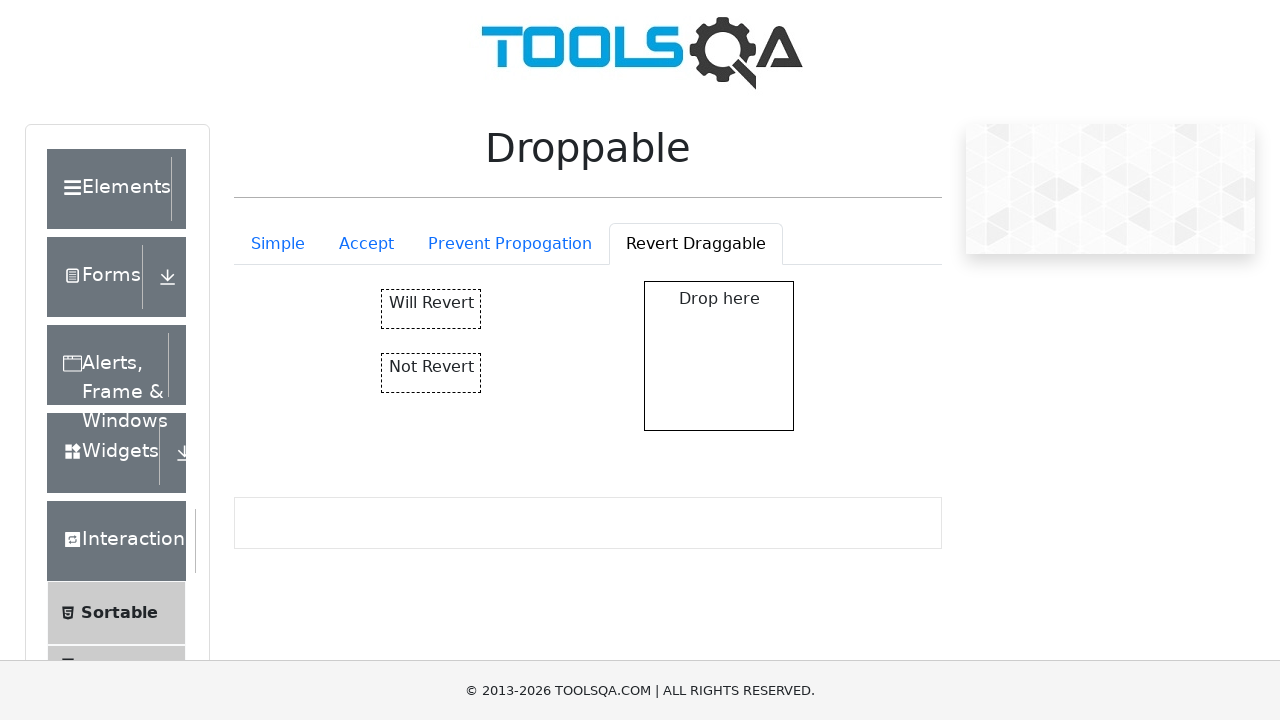

Located the drop zone for revertable draggable
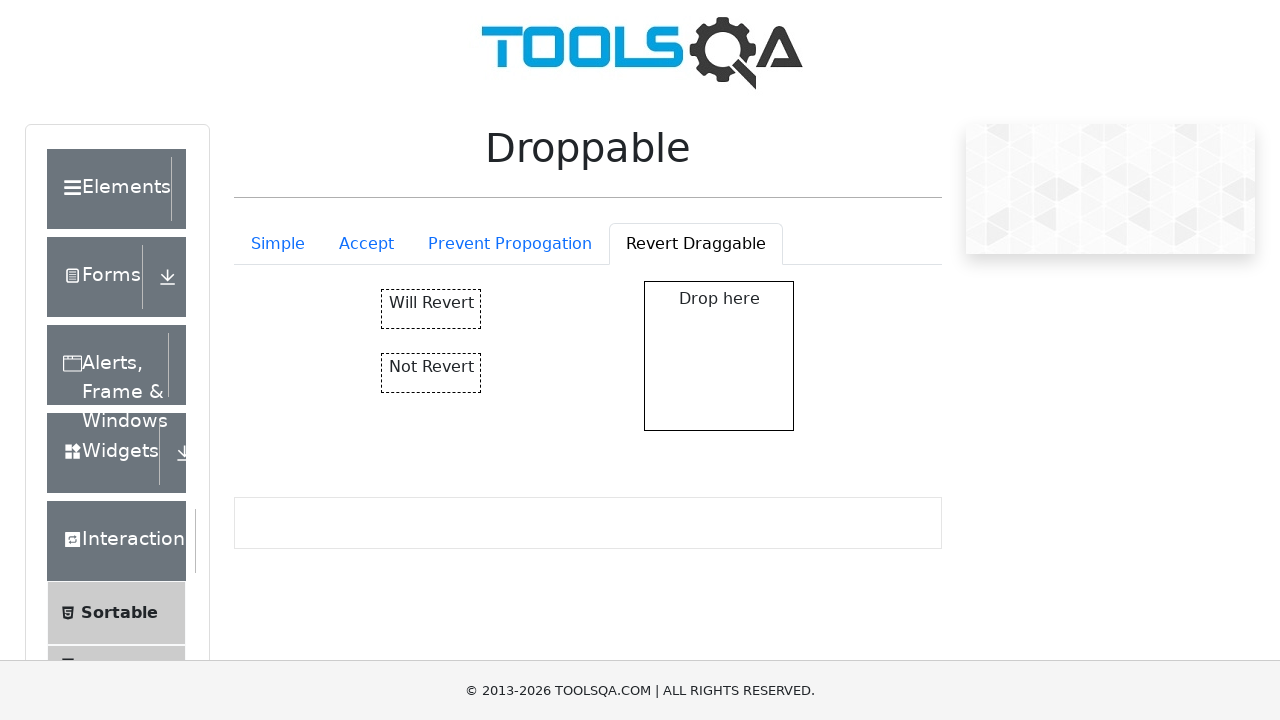

Dragged the 'Will Revert' element to the drop zone at (719, 356)
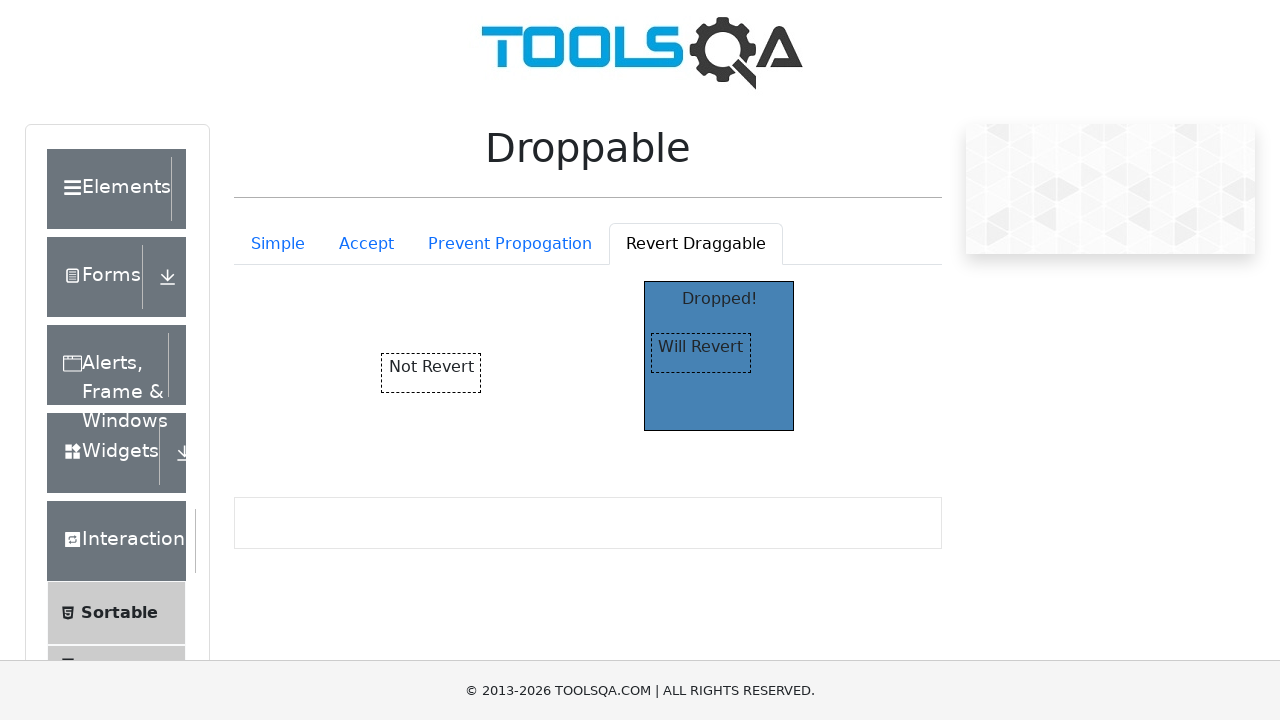

Waited 1500ms for drag animation and revert animation to complete
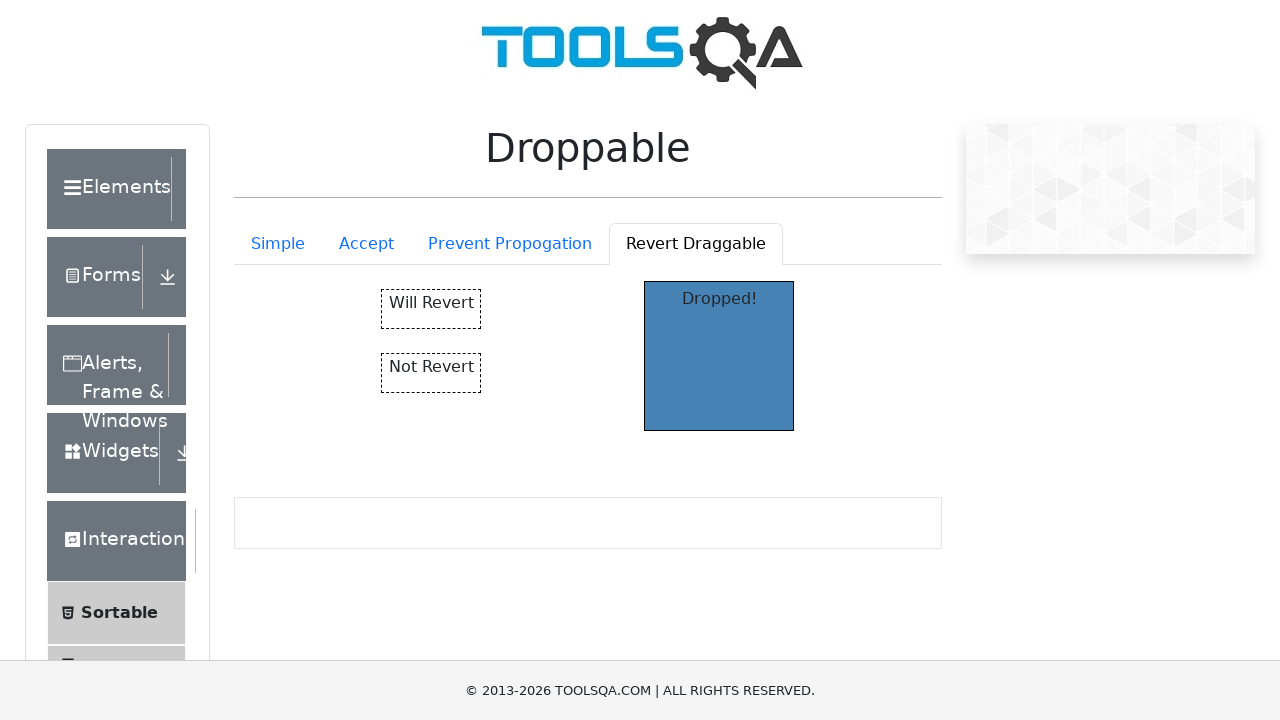

Verified drop zone displays 'Dropped!' text
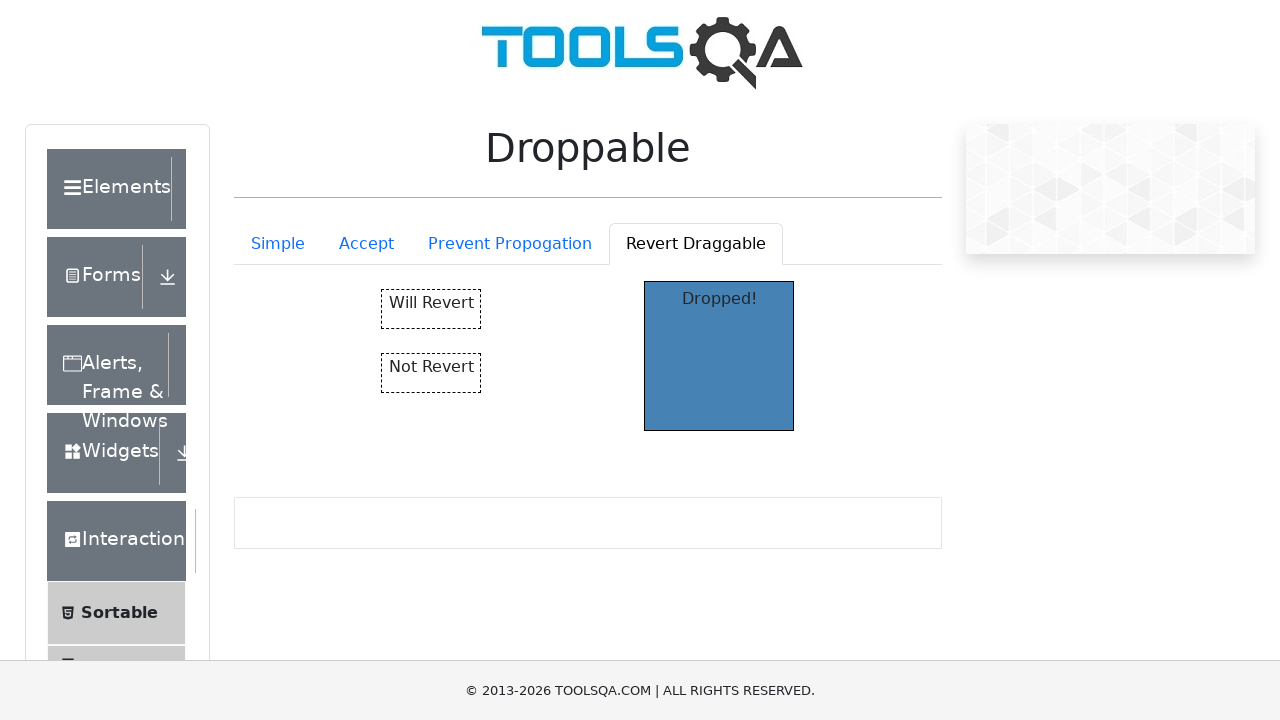

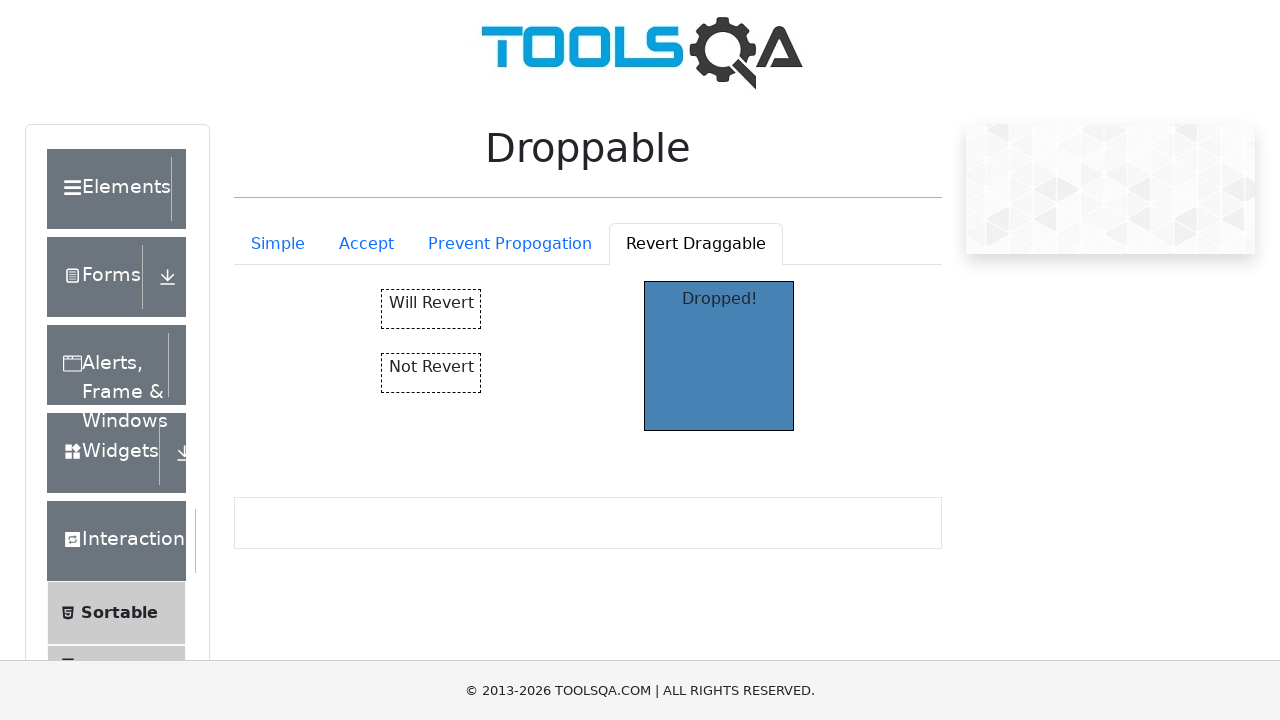